Tests clearing a text input field after entering text

Starting URL: https://bonigarcia.dev/selenium-webdriver-java/

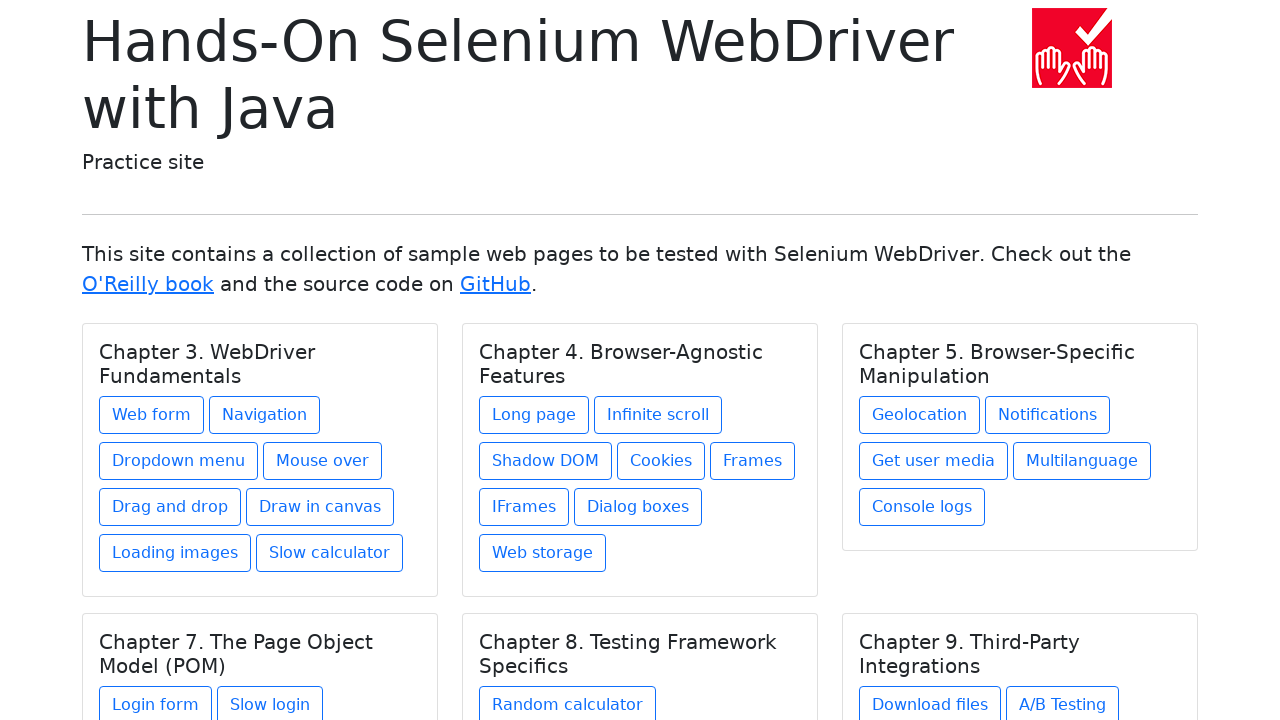

Clicked on web-form link to navigate to form page at (152, 415) on a[href='web-form.html']
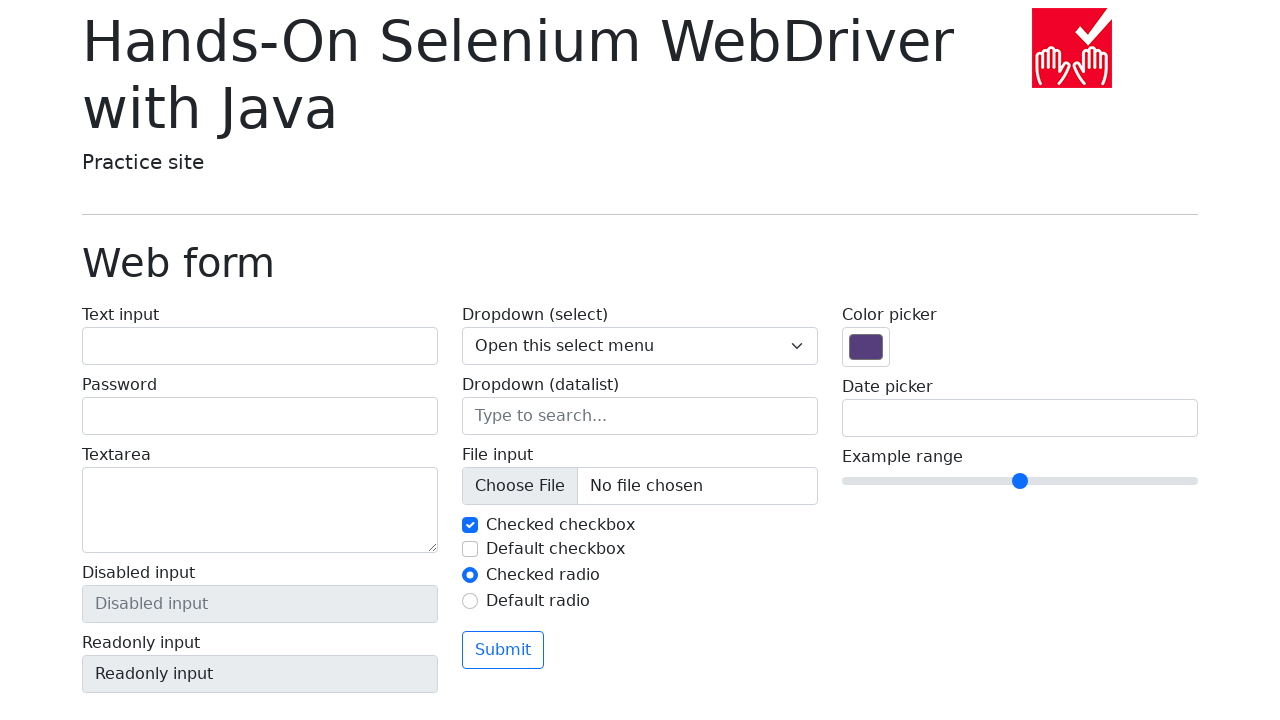

Filled text input field with 'Loremipsum' on #my-text-id
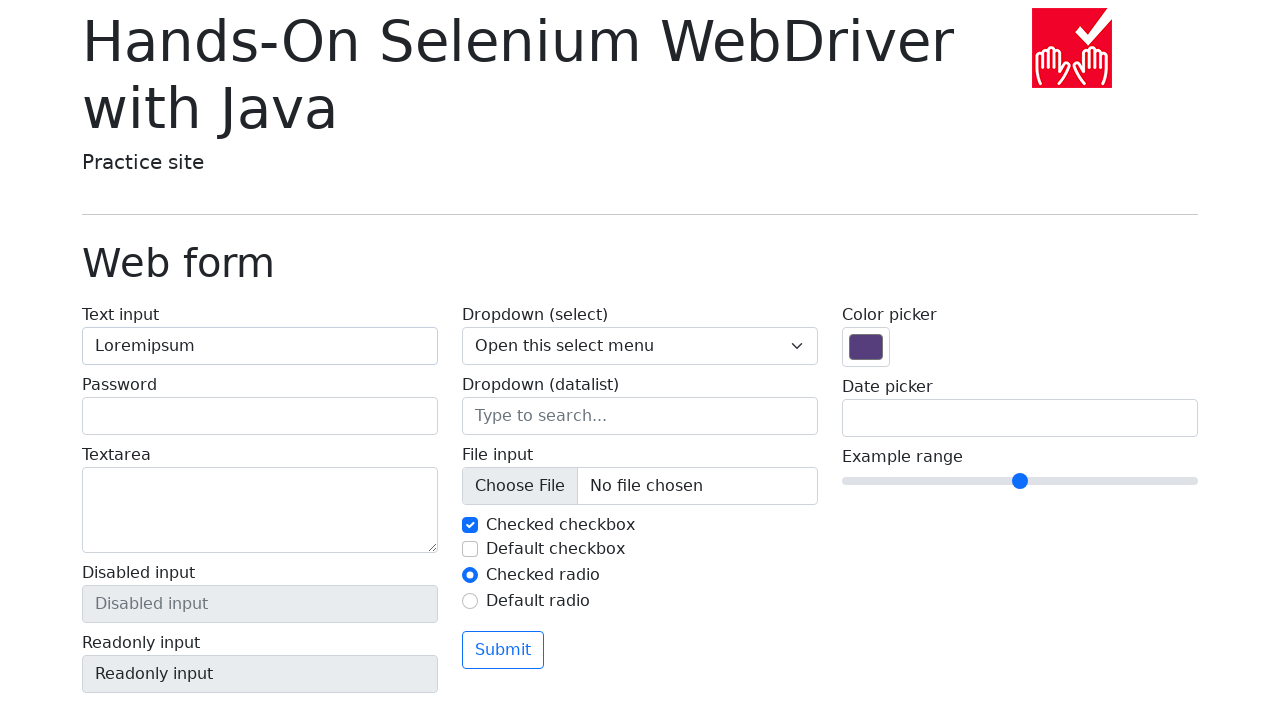

Cleared the text input field on #my-text-id
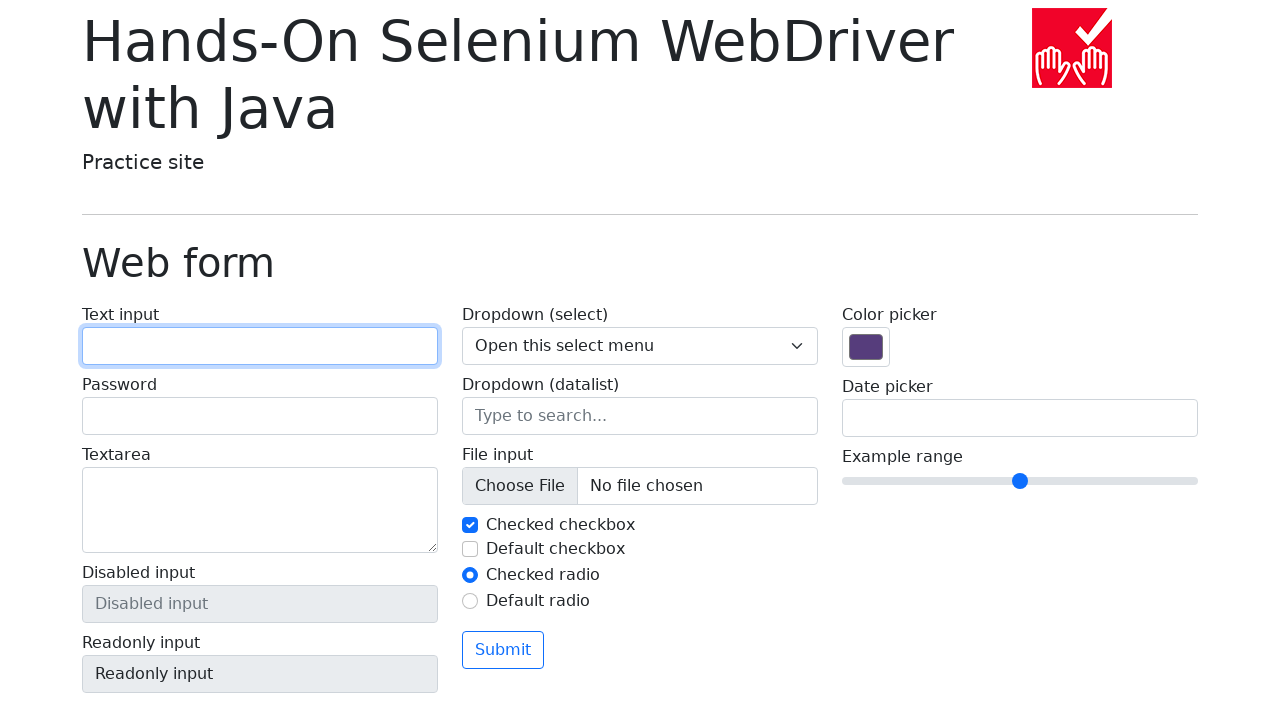

Verified that text input field is empty after clearing
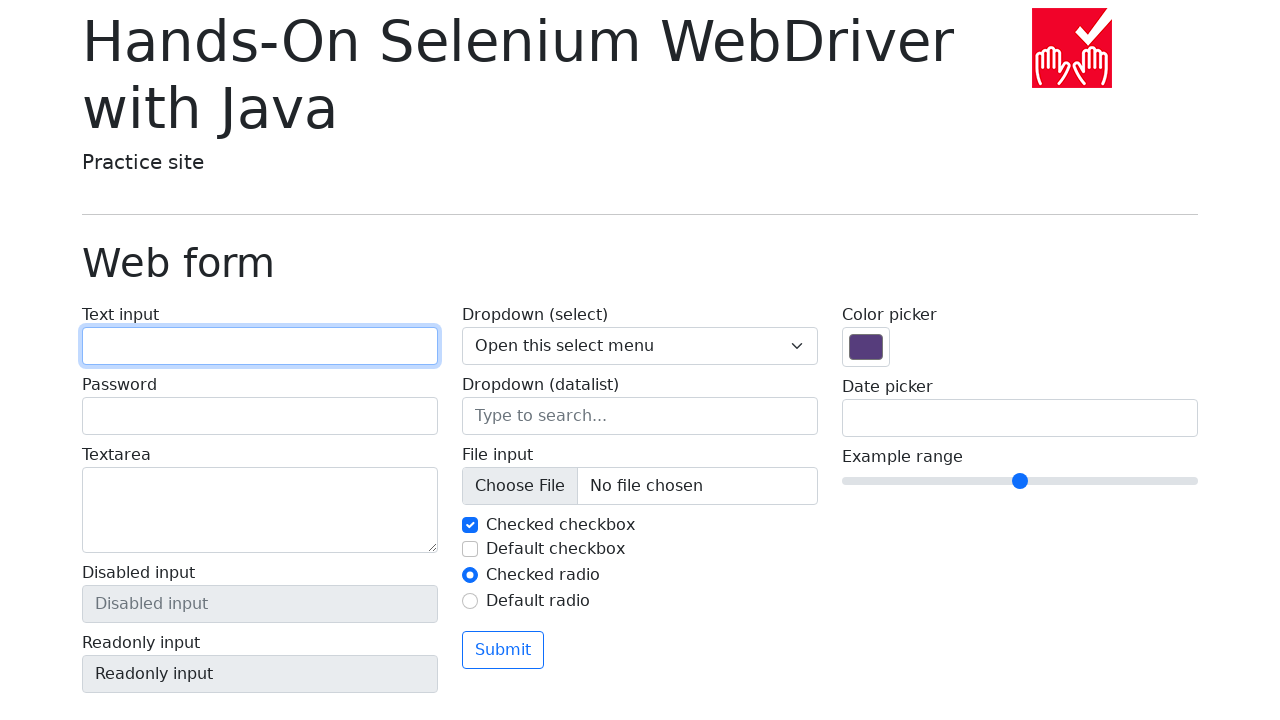

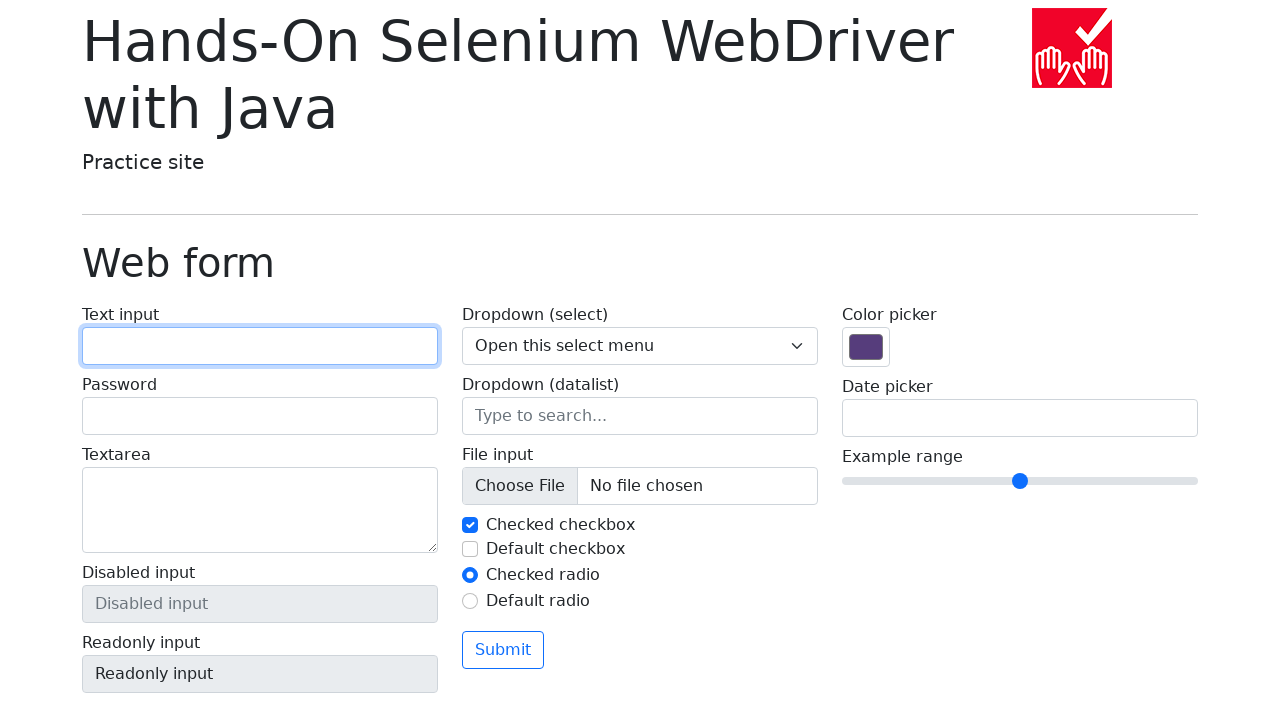